Tests checkbox toggle functionality by checking and unchecking three checkboxes

Starting URL: http://www.qaclickacademy.com/practice.php

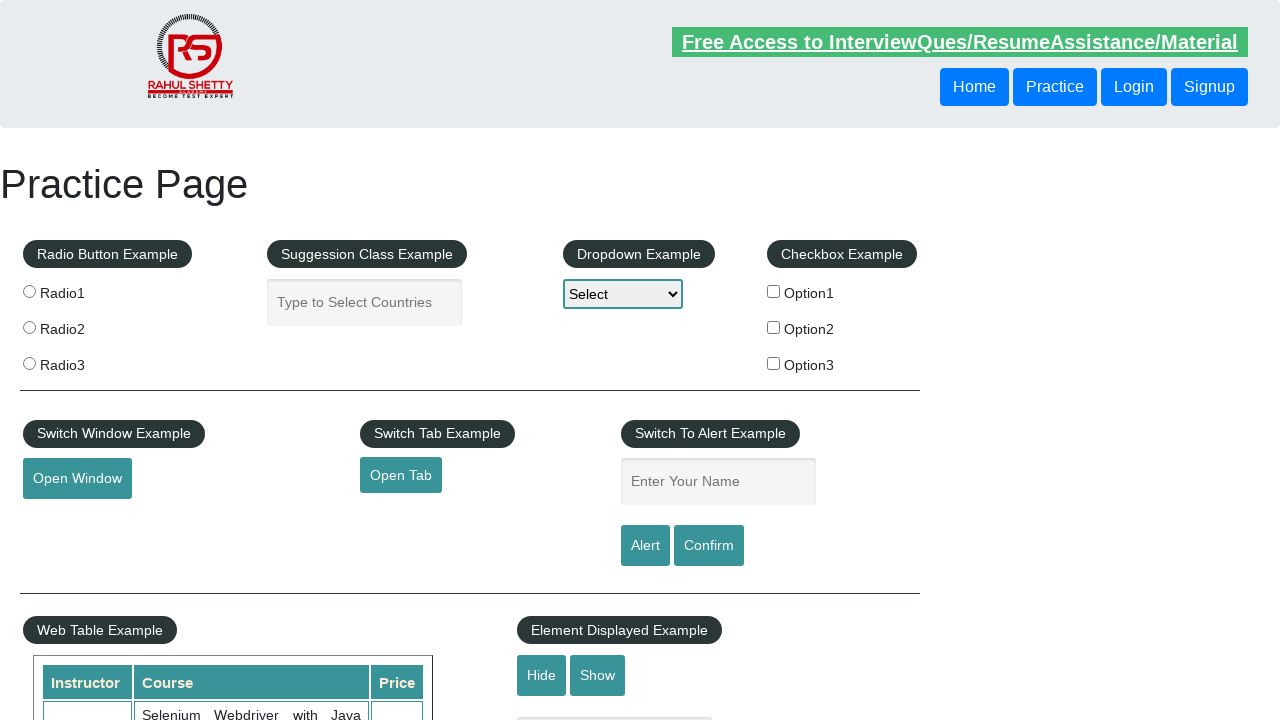

Clicked checkbox 1 to check it at (774, 291) on input#checkBoxOption1
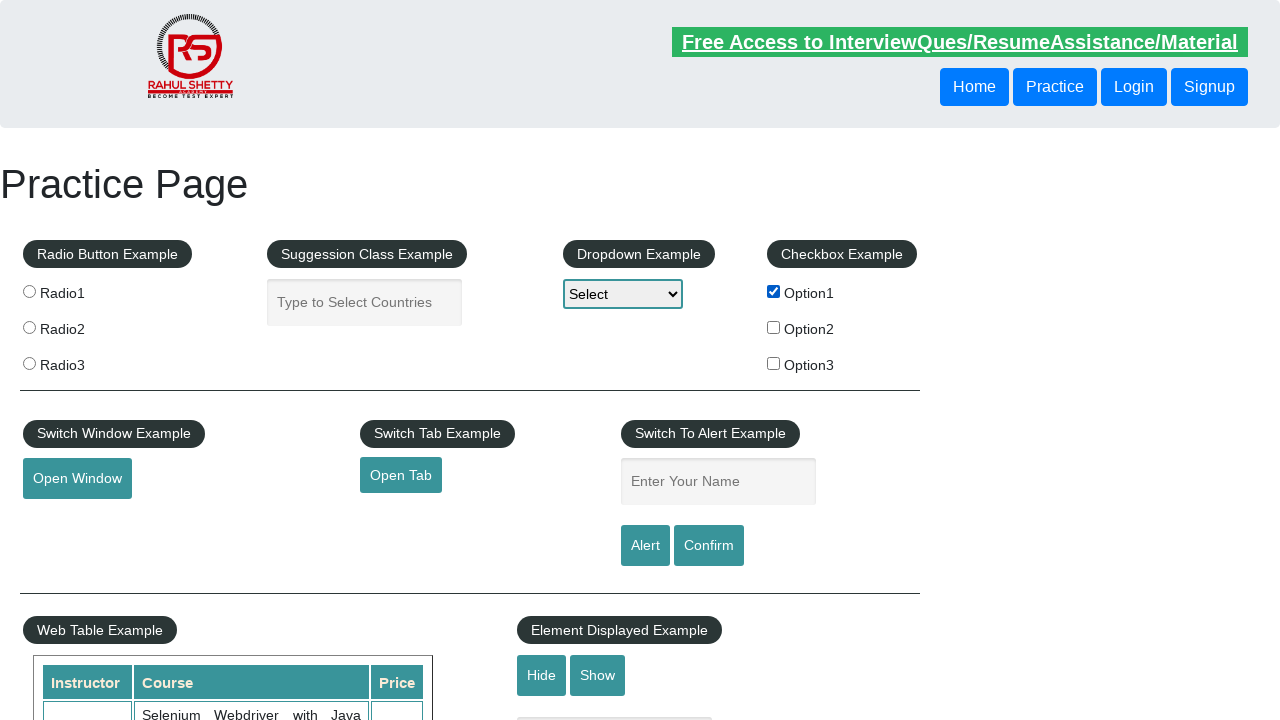

Clicked checkbox 1 to uncheck it at (774, 291) on input#checkBoxOption1
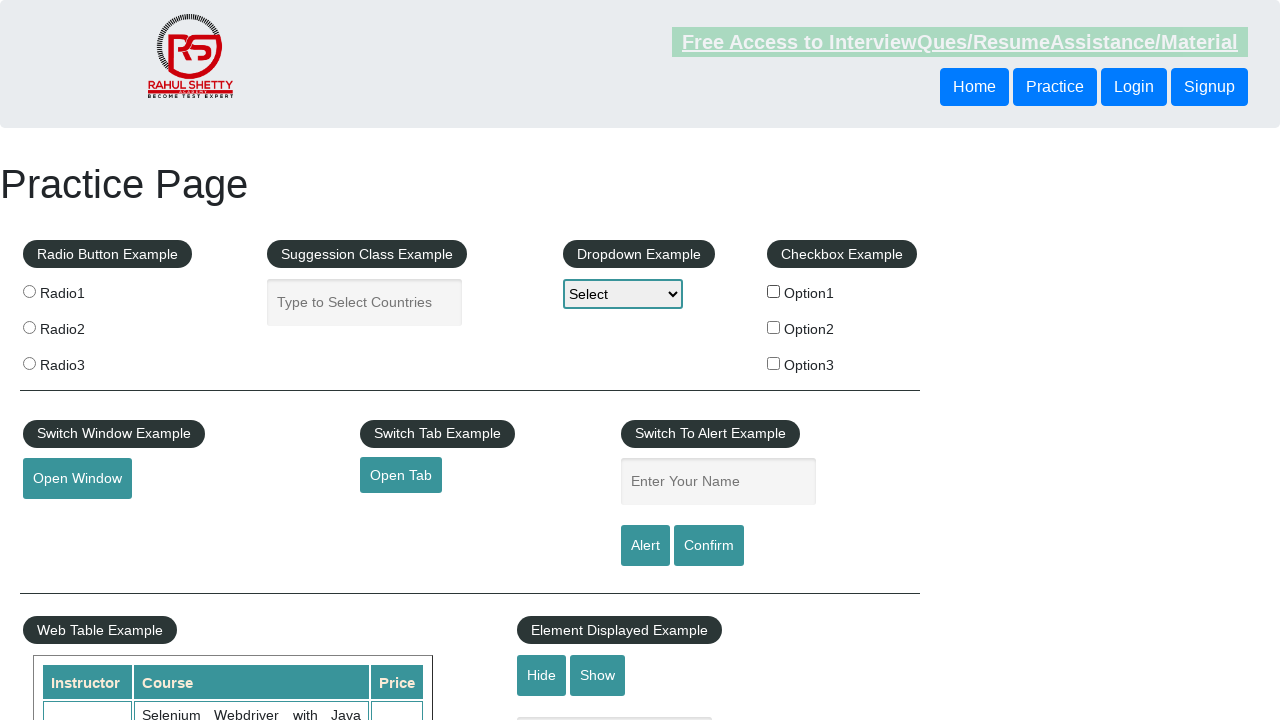

Verified checkbox 1 is unchecked
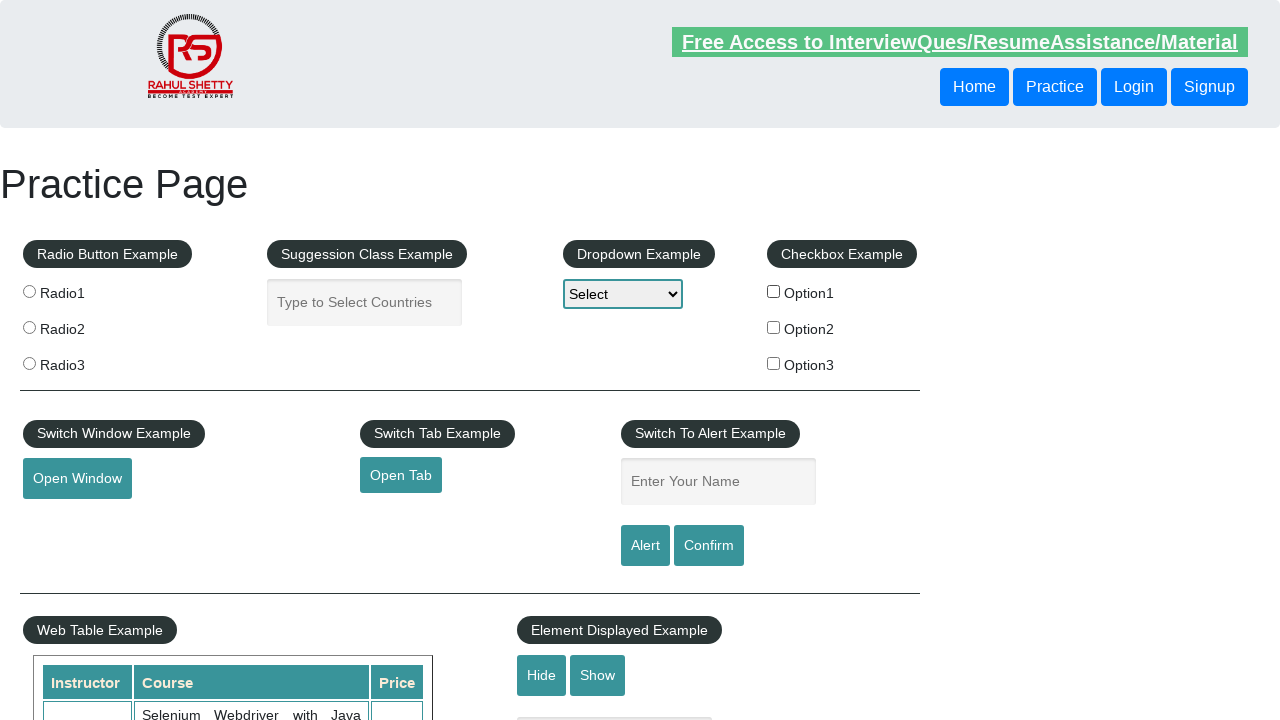

Clicked checkbox 2 to check it at (774, 327) on input#checkBoxOption2
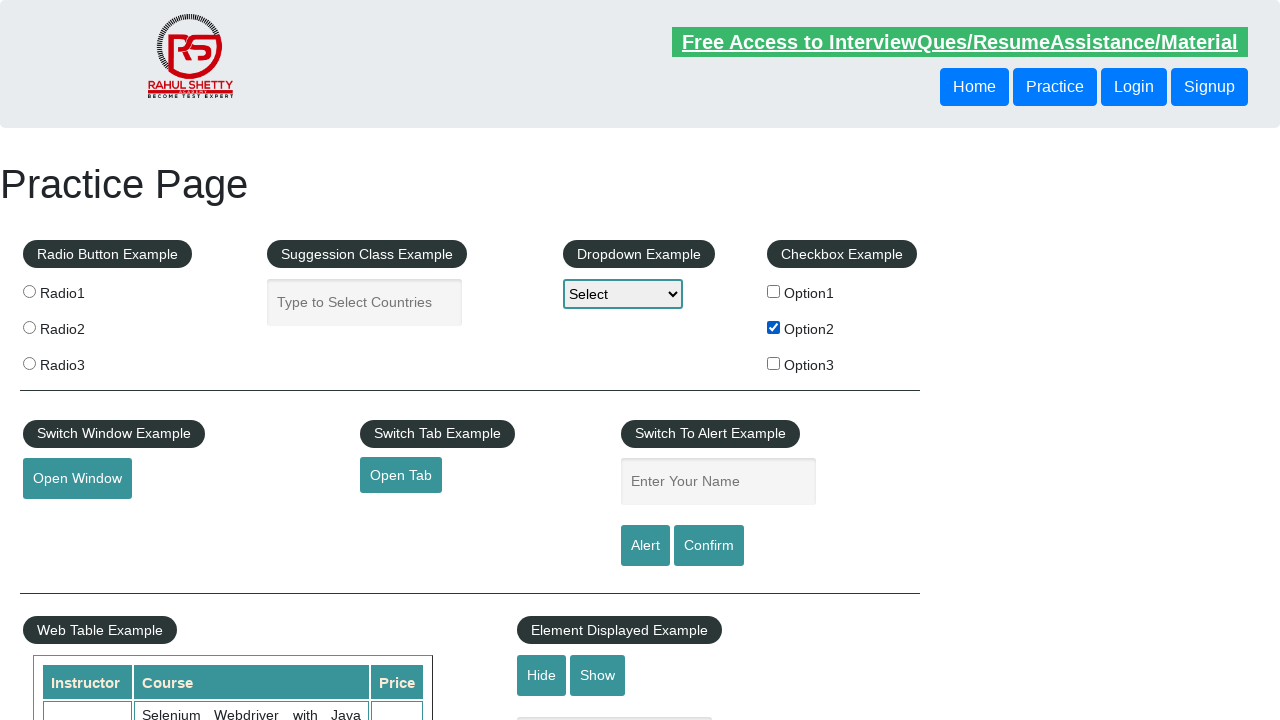

Clicked checkbox 2 to uncheck it at (774, 327) on input#checkBoxOption2
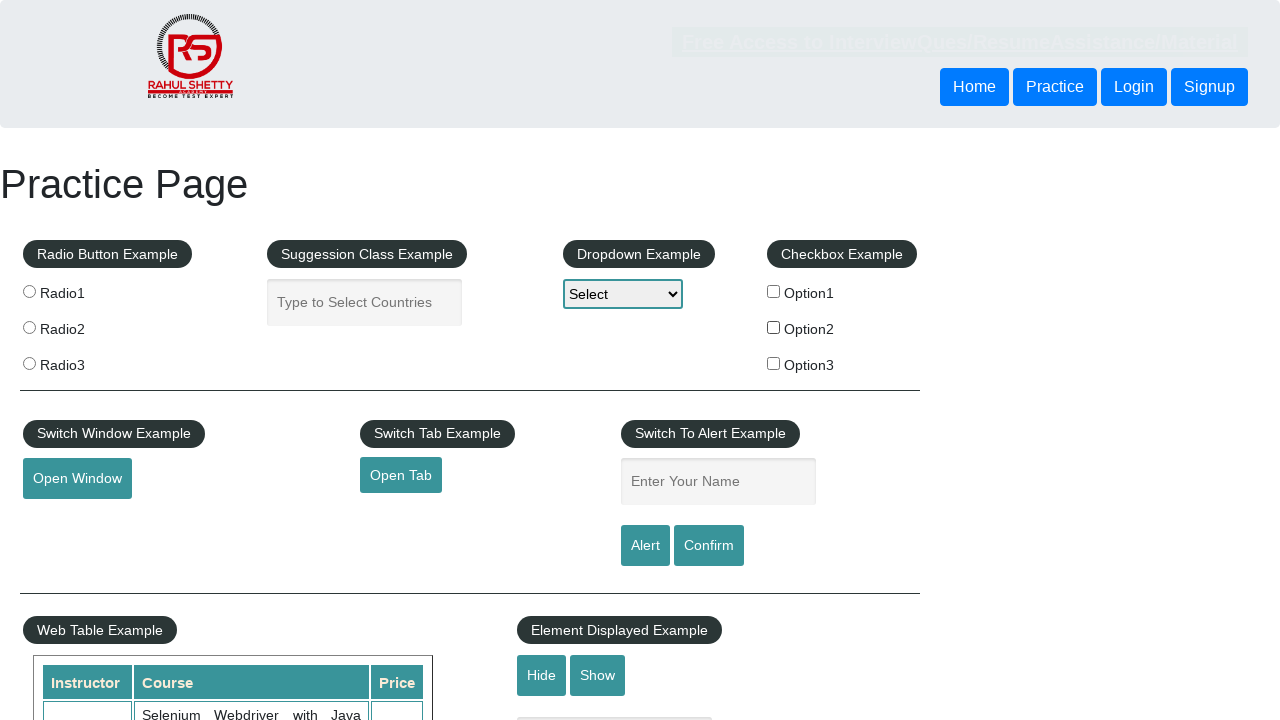

Verified checkbox 2 is unchecked
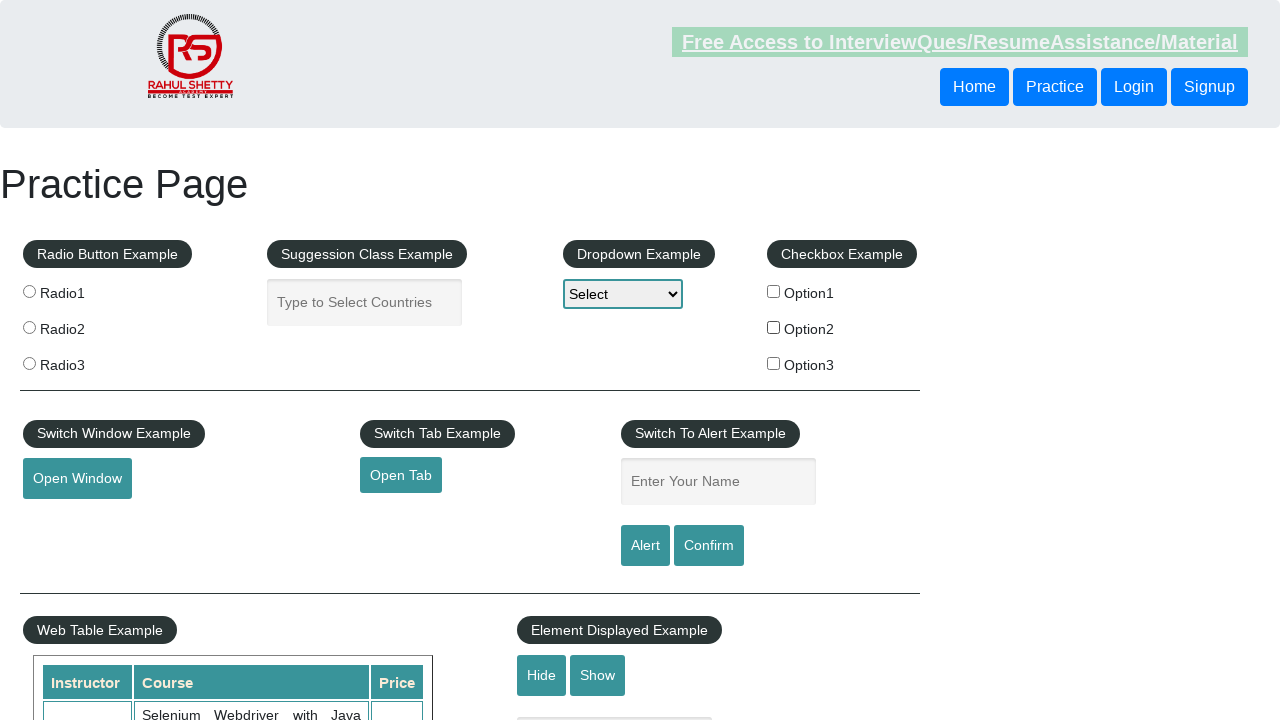

Clicked checkbox 3 to check it at (774, 363) on input#checkBoxOption3
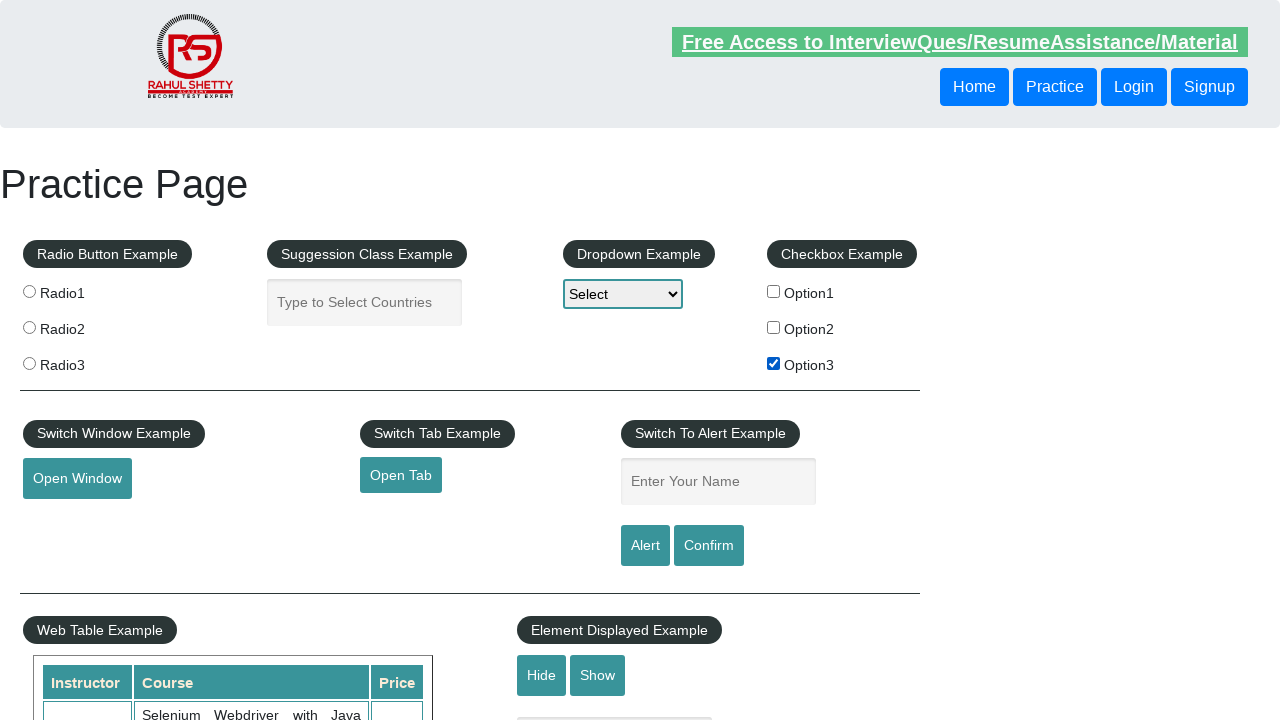

Clicked checkbox 3 to uncheck it at (774, 363) on input#checkBoxOption3
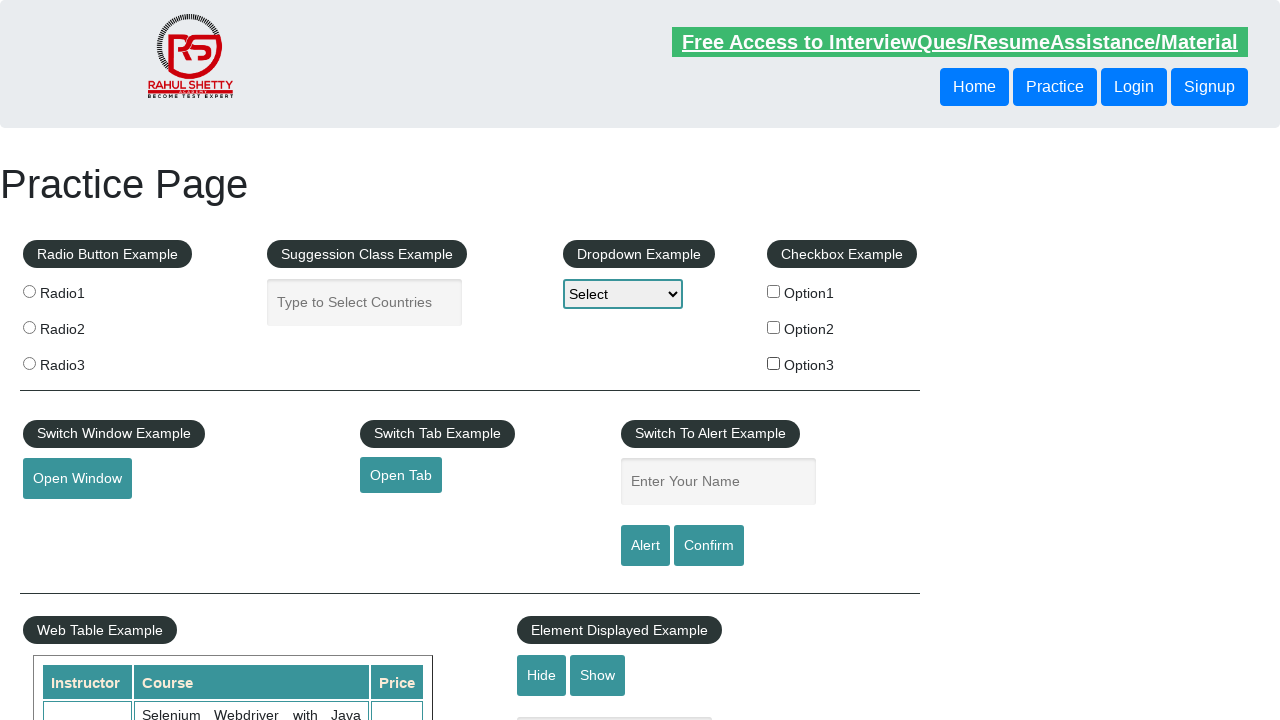

Verified checkbox 3 is unchecked
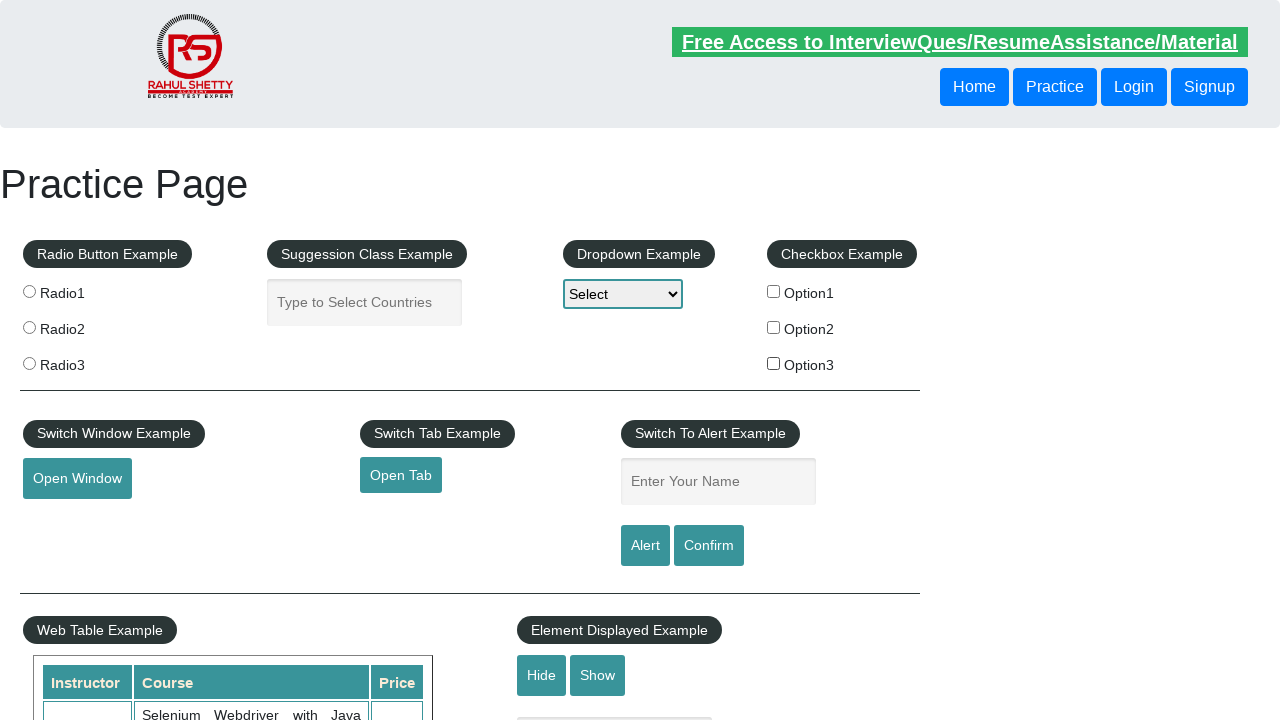

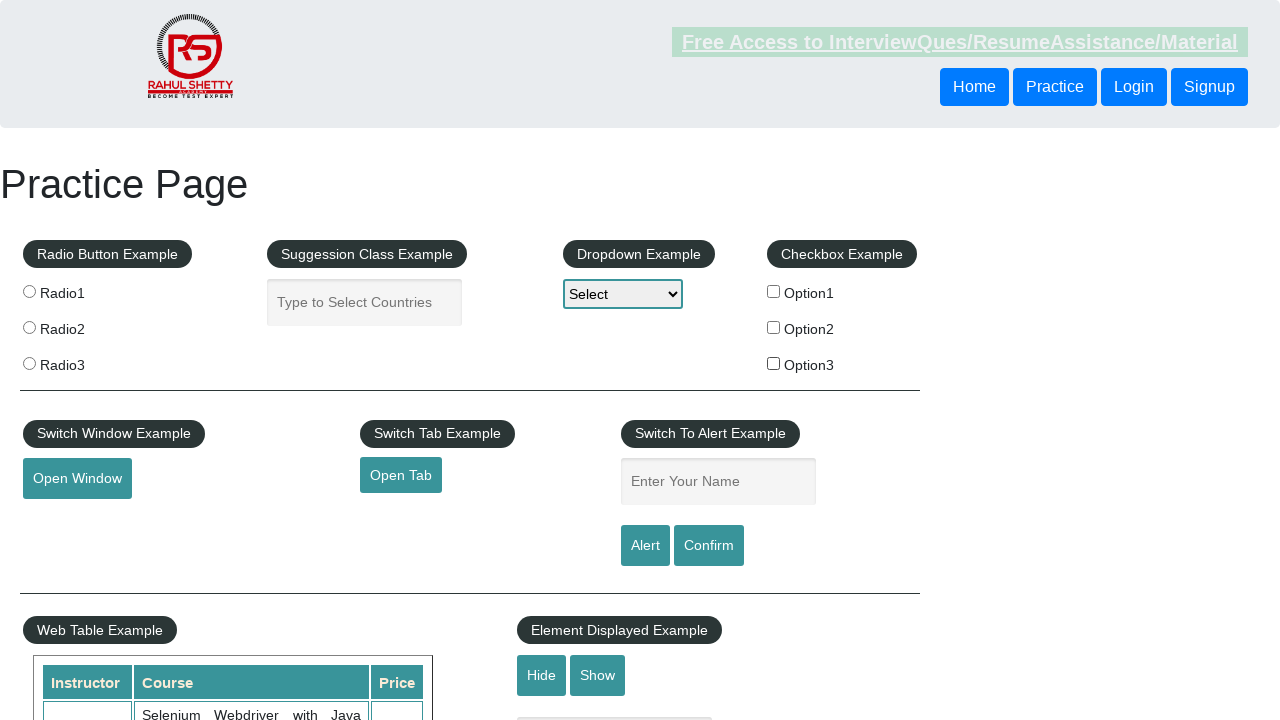